Tests JavaScript prompt alert handling by clicking a button that triggers a prompt dialog, entering text, and accepting it

Starting URL: https://the-internet.herokuapp.com/javascript_alerts

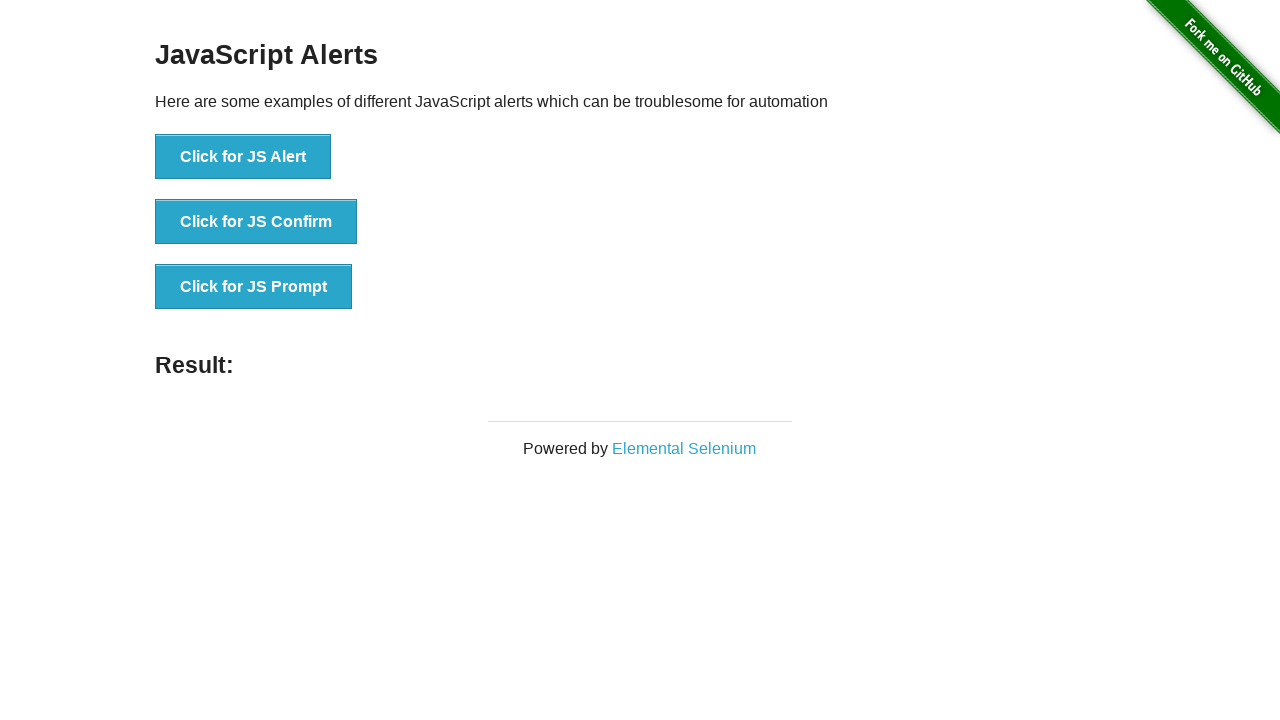

Set up dialog handler to accept prompt with text 'Selenium'
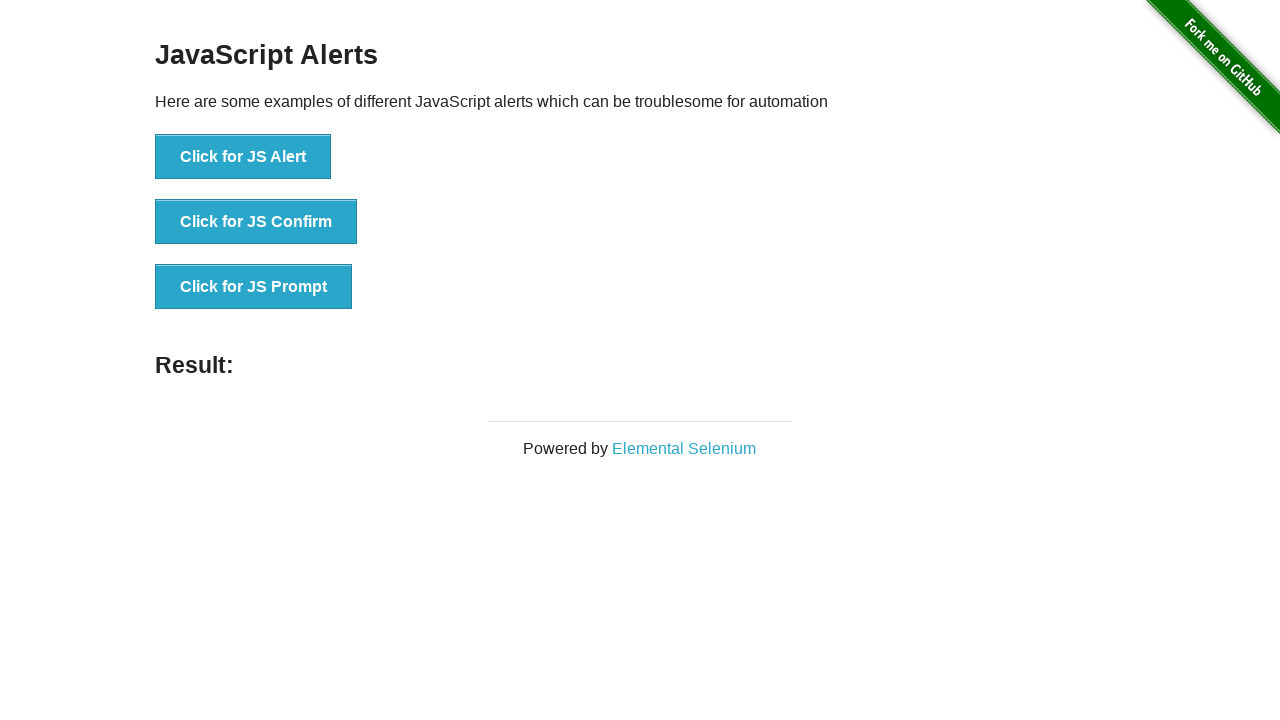

Clicked button to trigger JavaScript prompt dialog at (254, 287) on xpath=//button[text()='Click for JS Prompt']
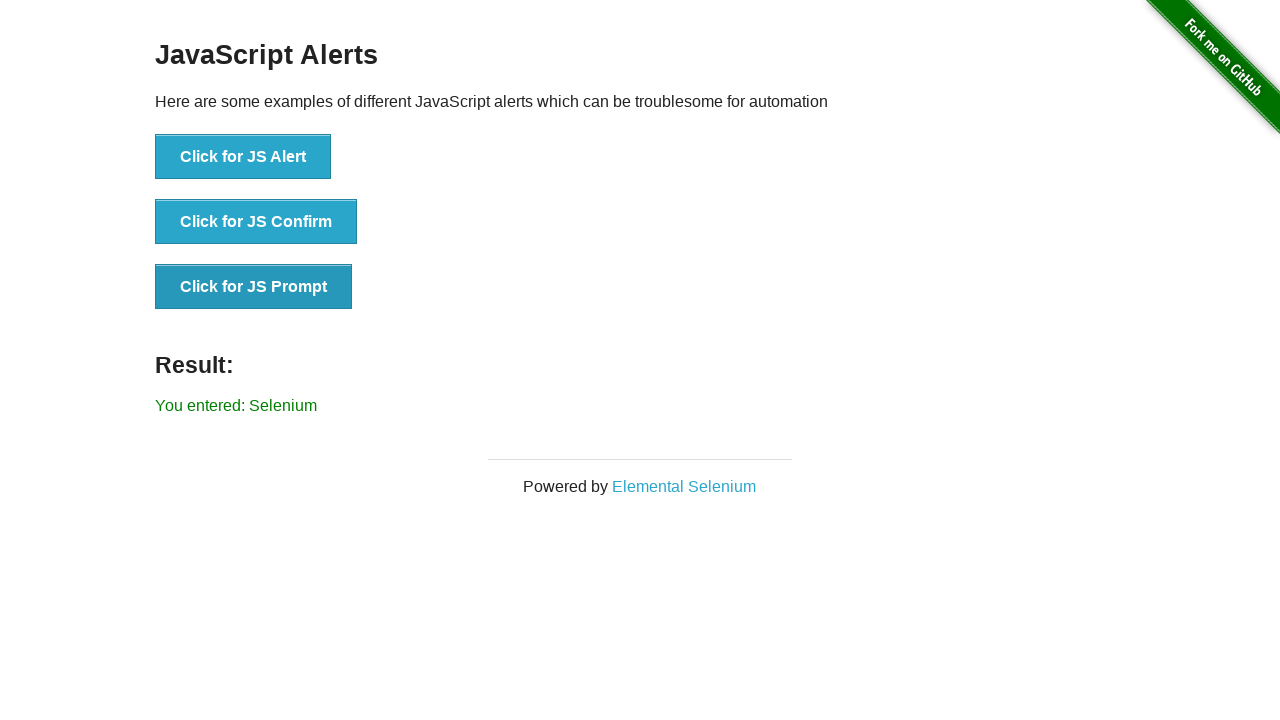

Prompt dialog was accepted and result appeared on page
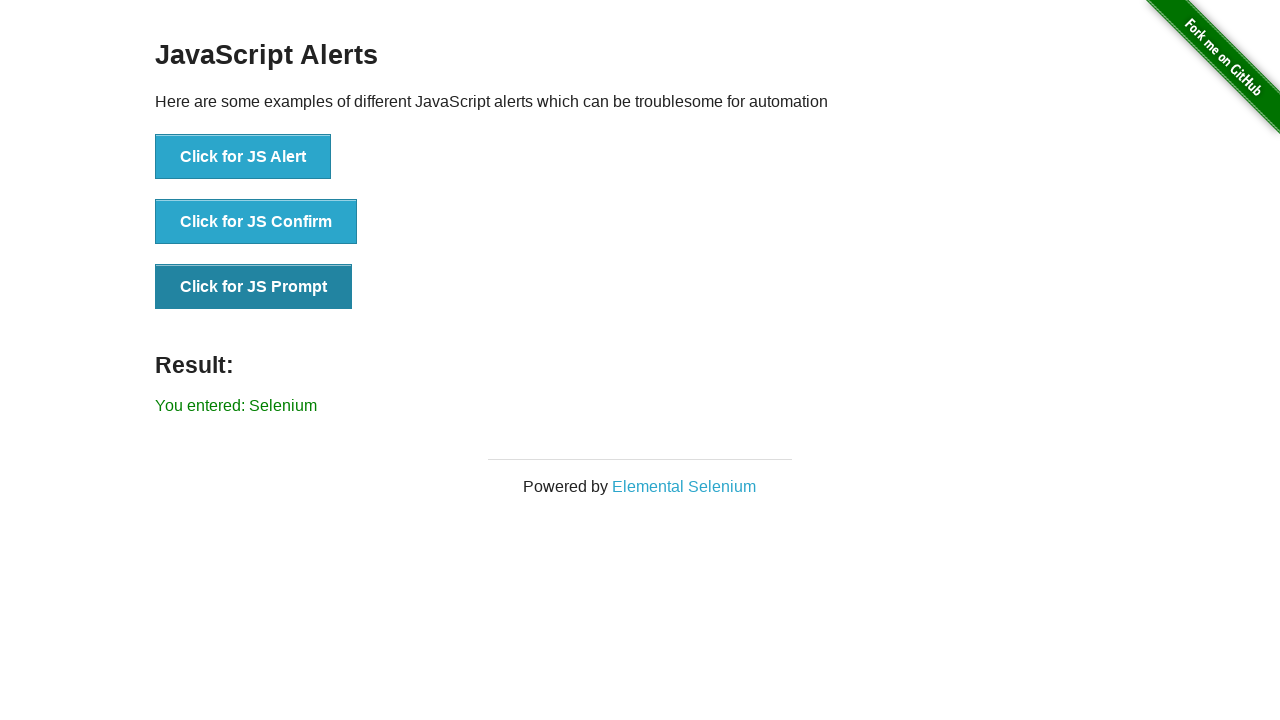

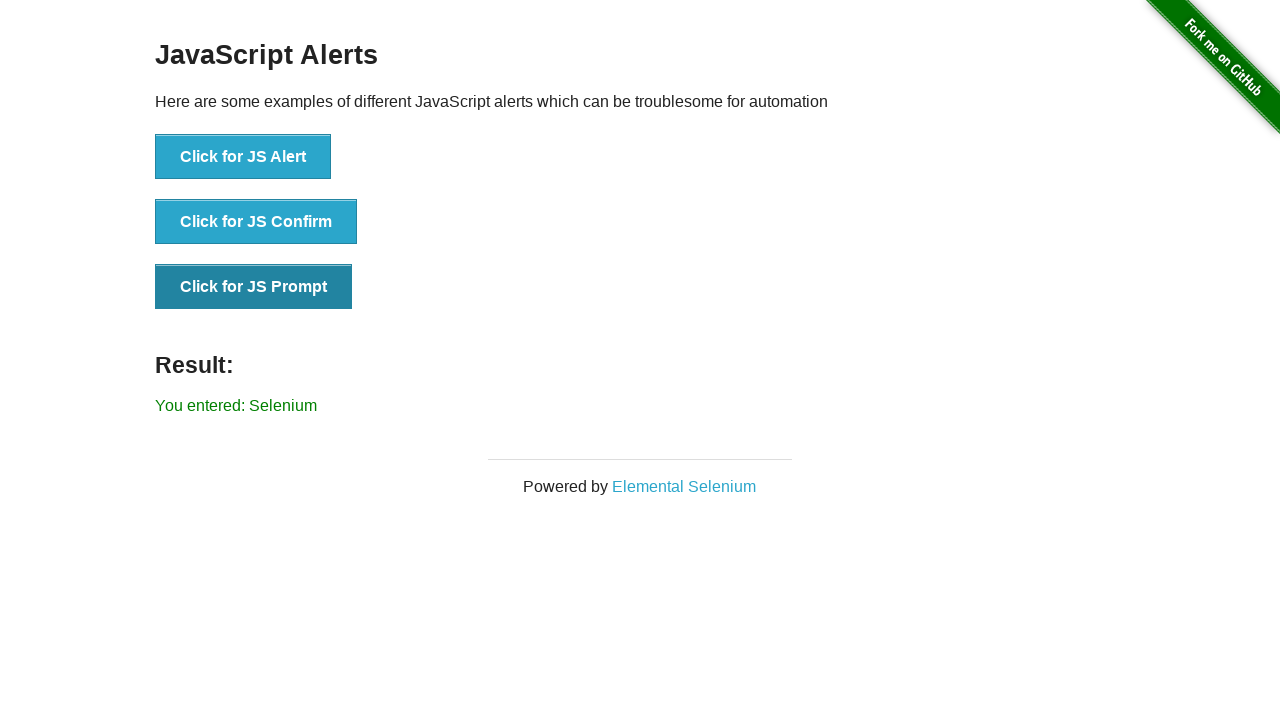